Tests a virtual tour generator application by uploading property images via file input, filling out property details form (address, city, agent name, phone), and submitting to generate a tour video.

Starting URL: https://virtual-tour-generator-production.up.railway.app

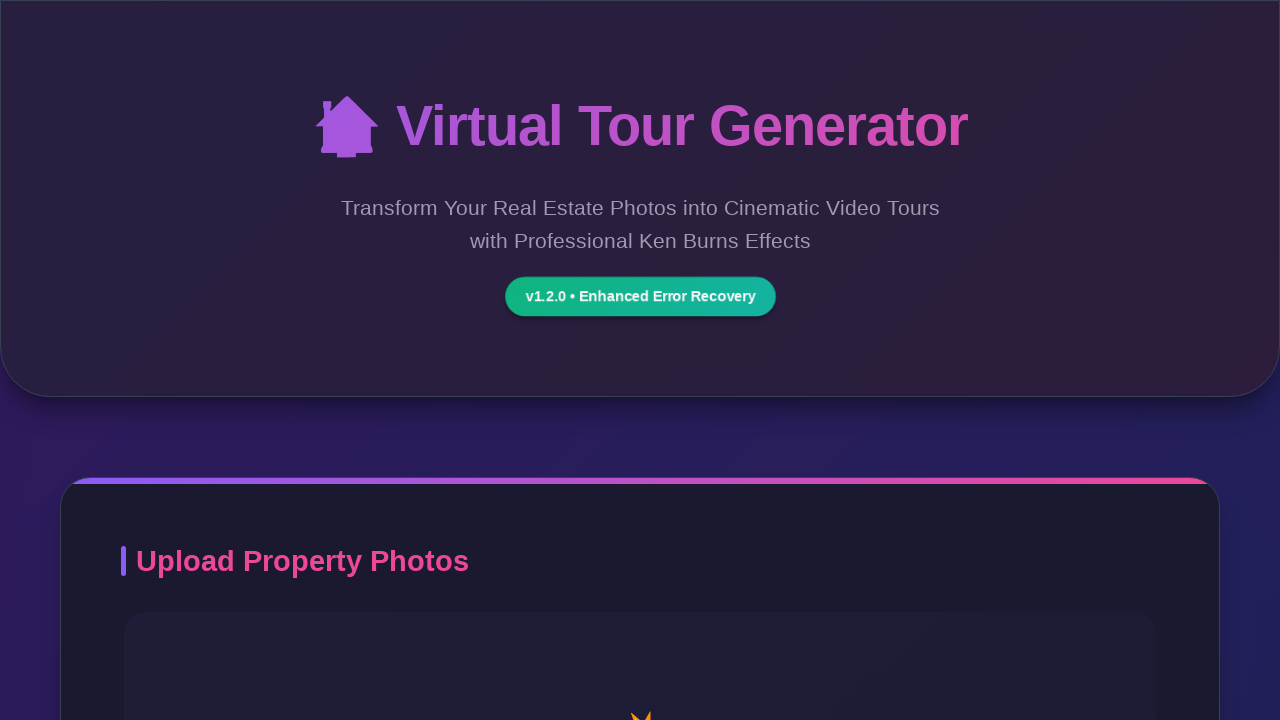

Waited for page network idle state
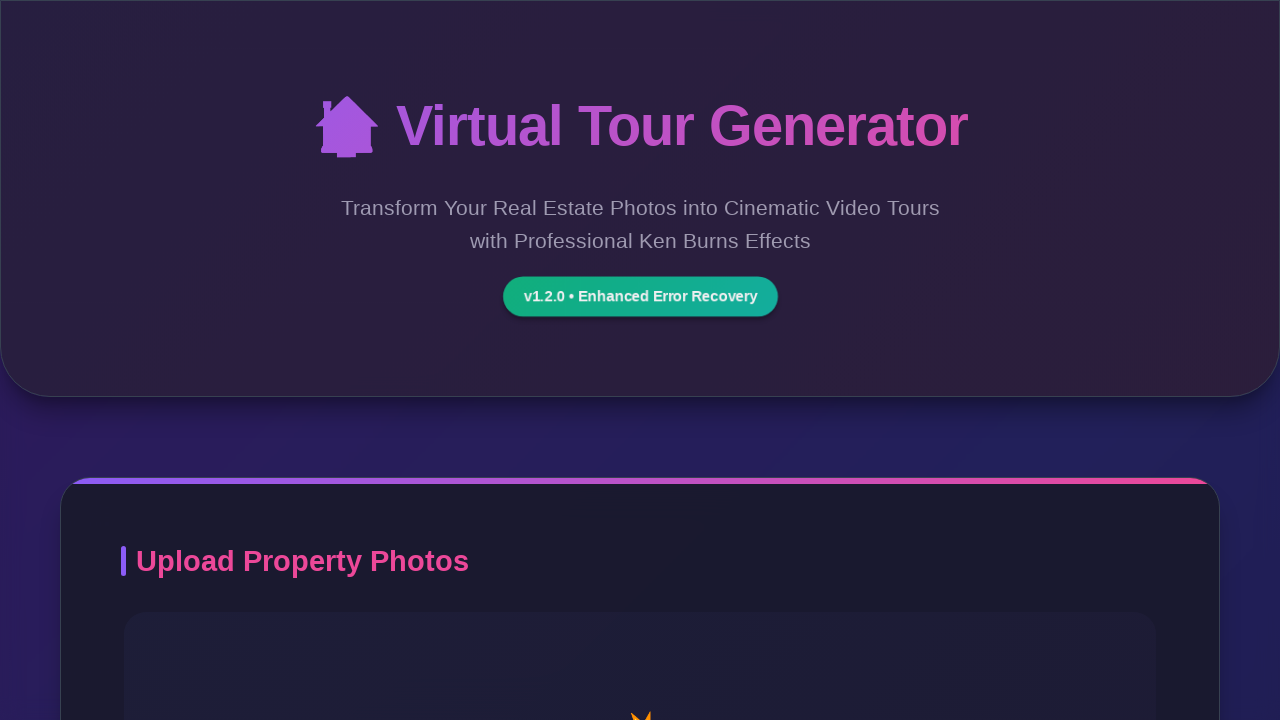

Waited 2 seconds for page to stabilize
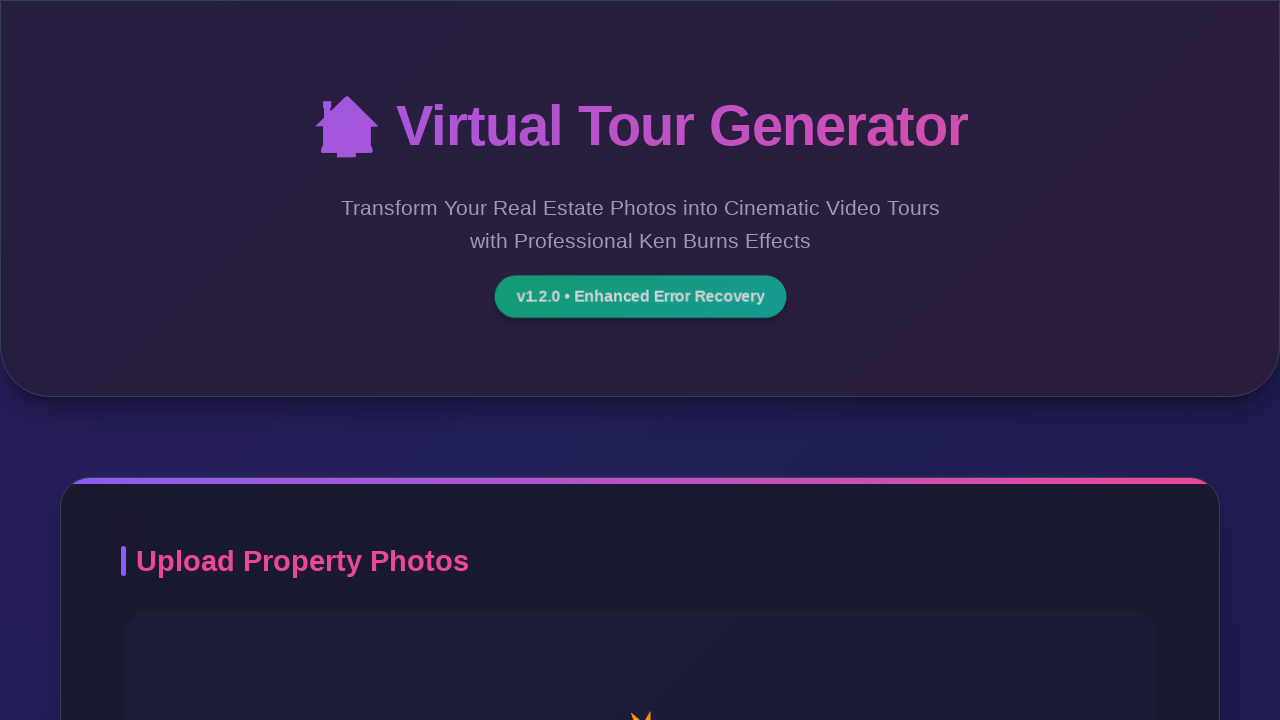

Located file input element
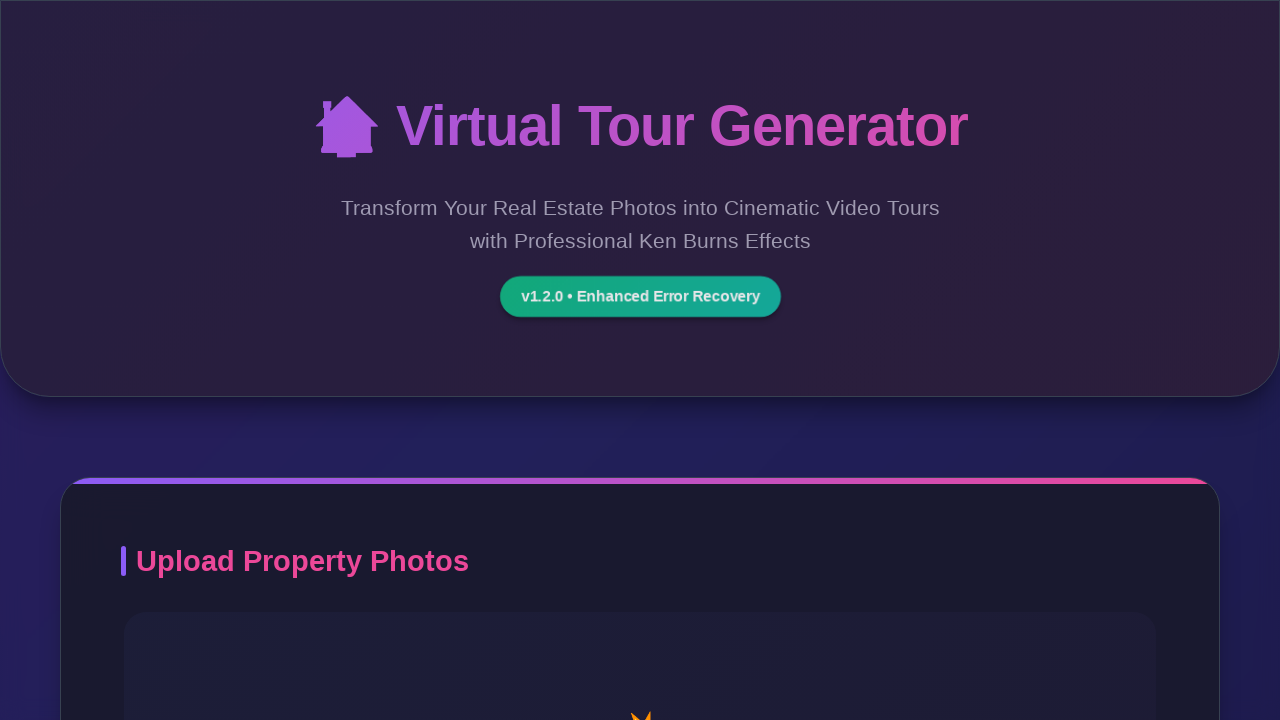

File input element found on page
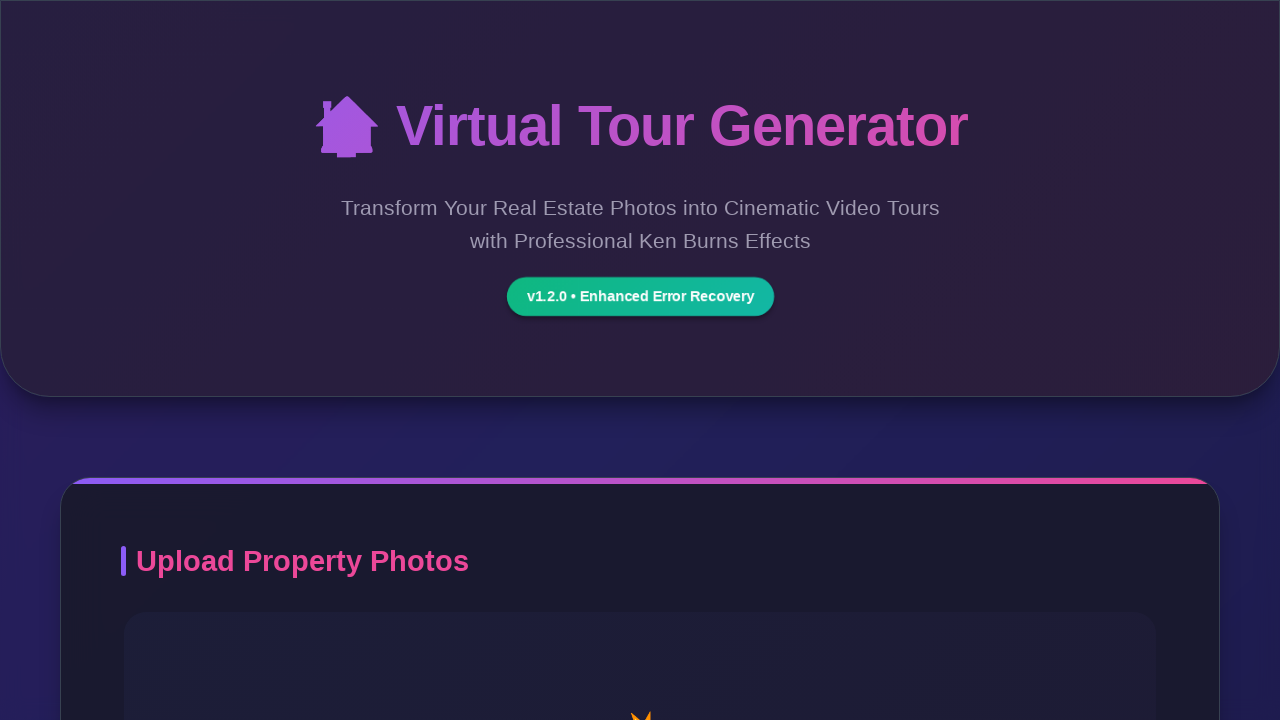

Scrolled page to bottom to reveal form
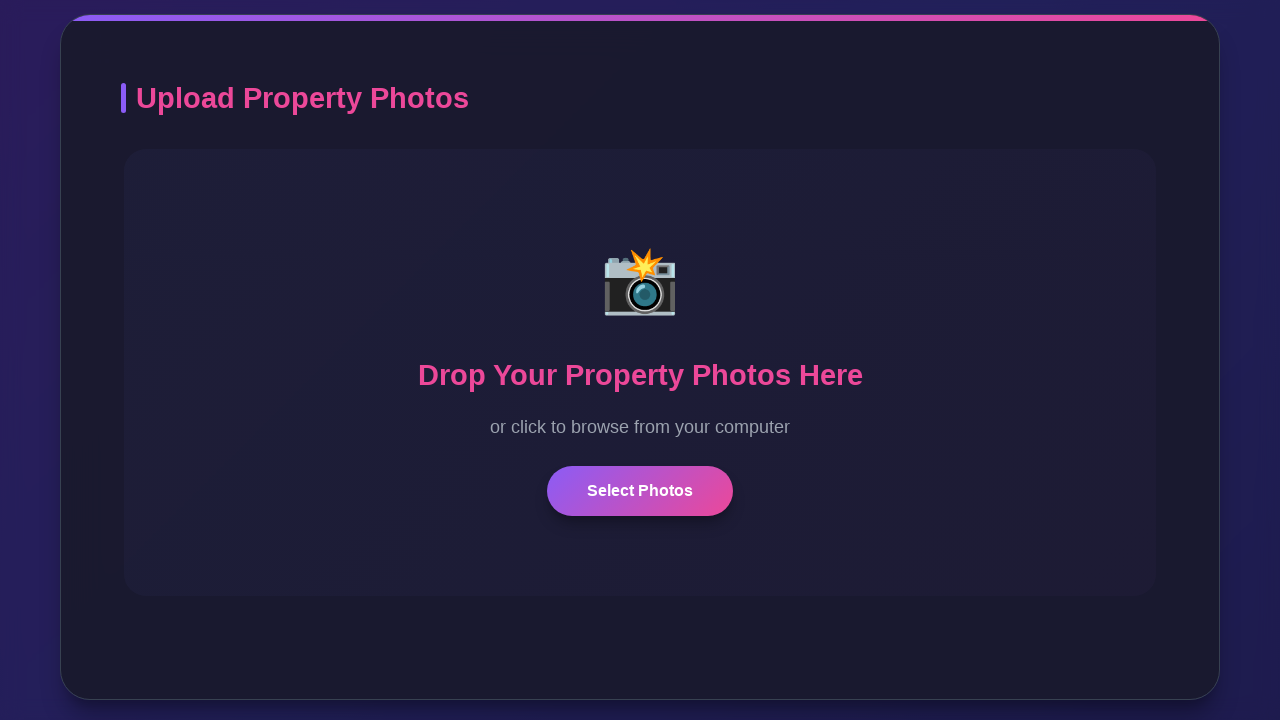

Waited 1 second for scroll animation to complete
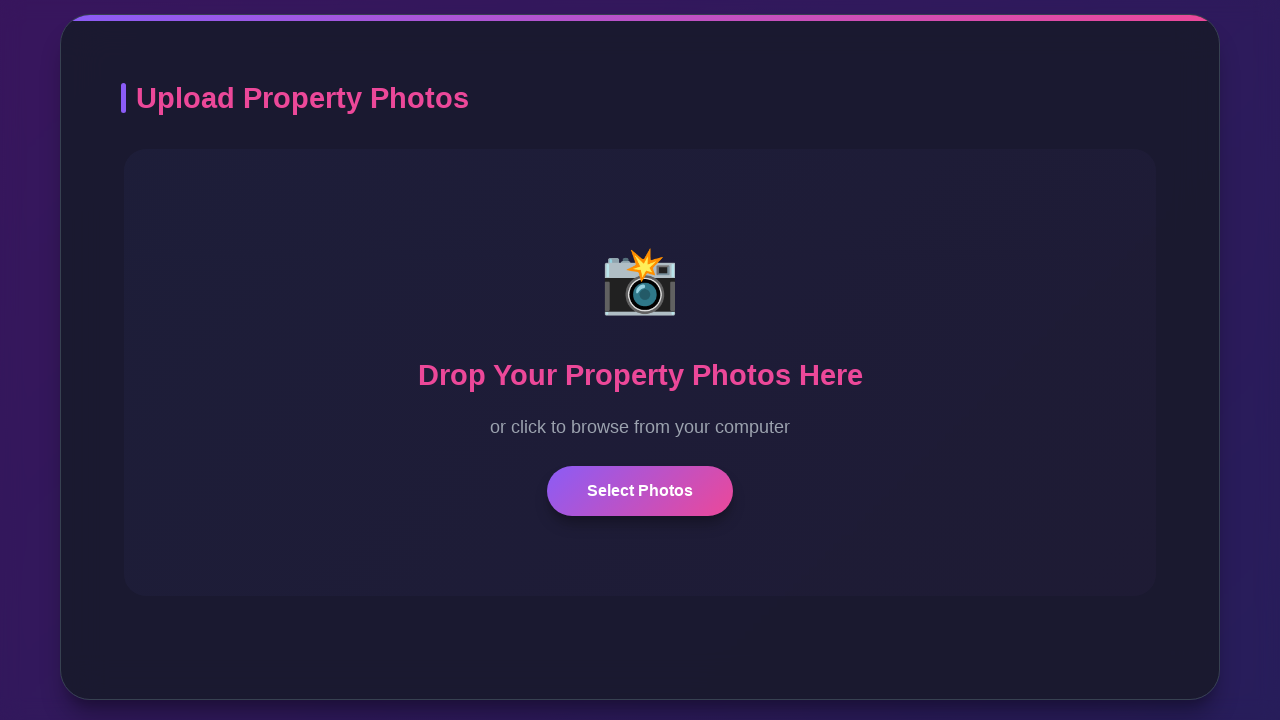

Found 0 visible text/tel input fields
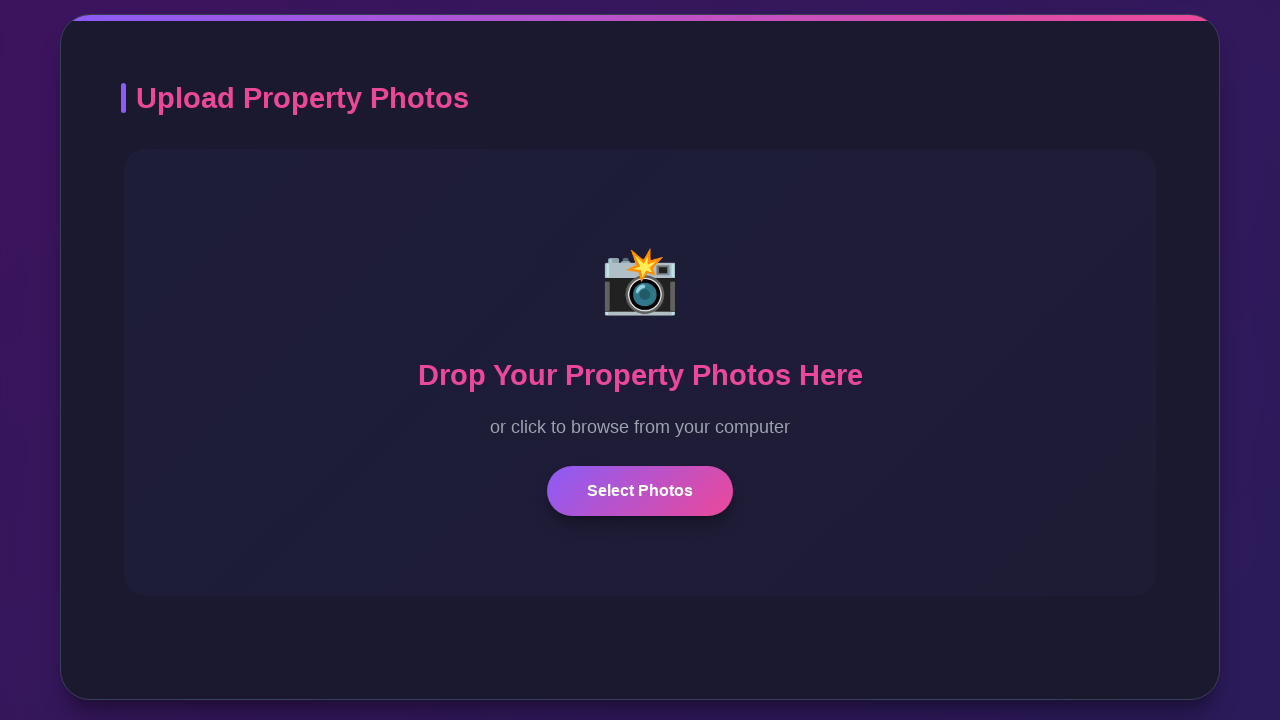

Located 1 visible button elements
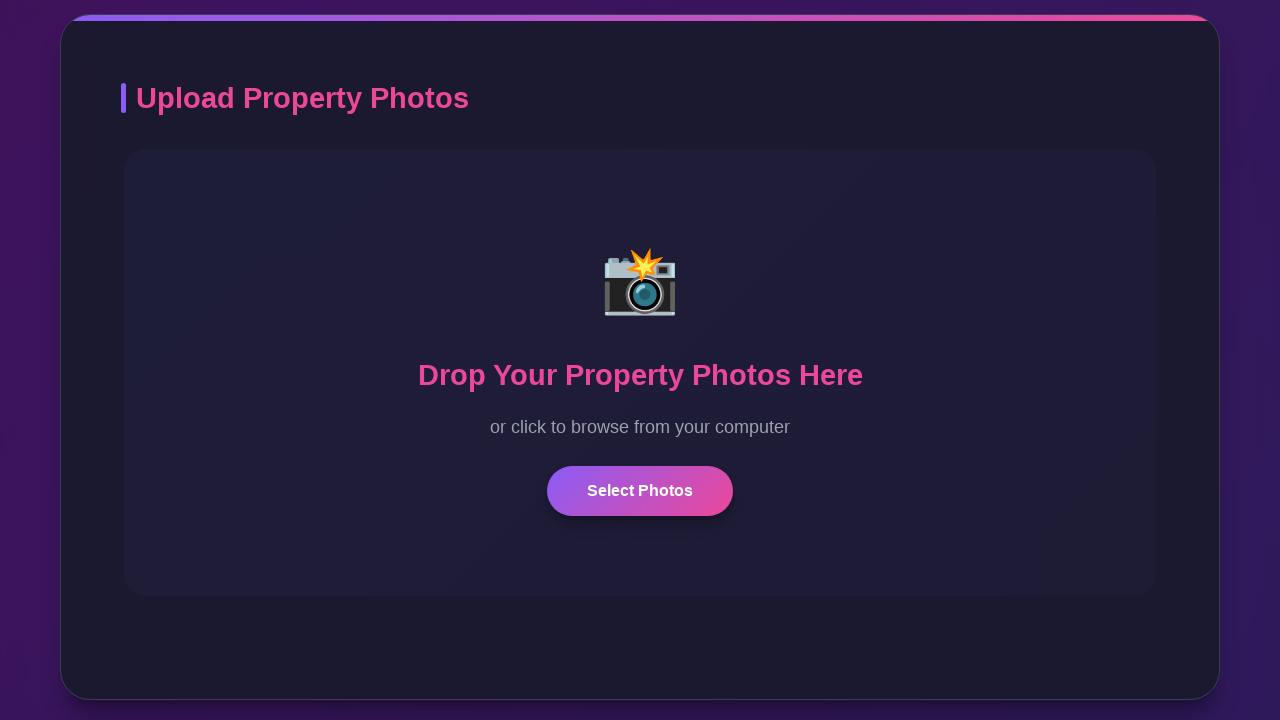

Waited 5 seconds for tour generation to begin
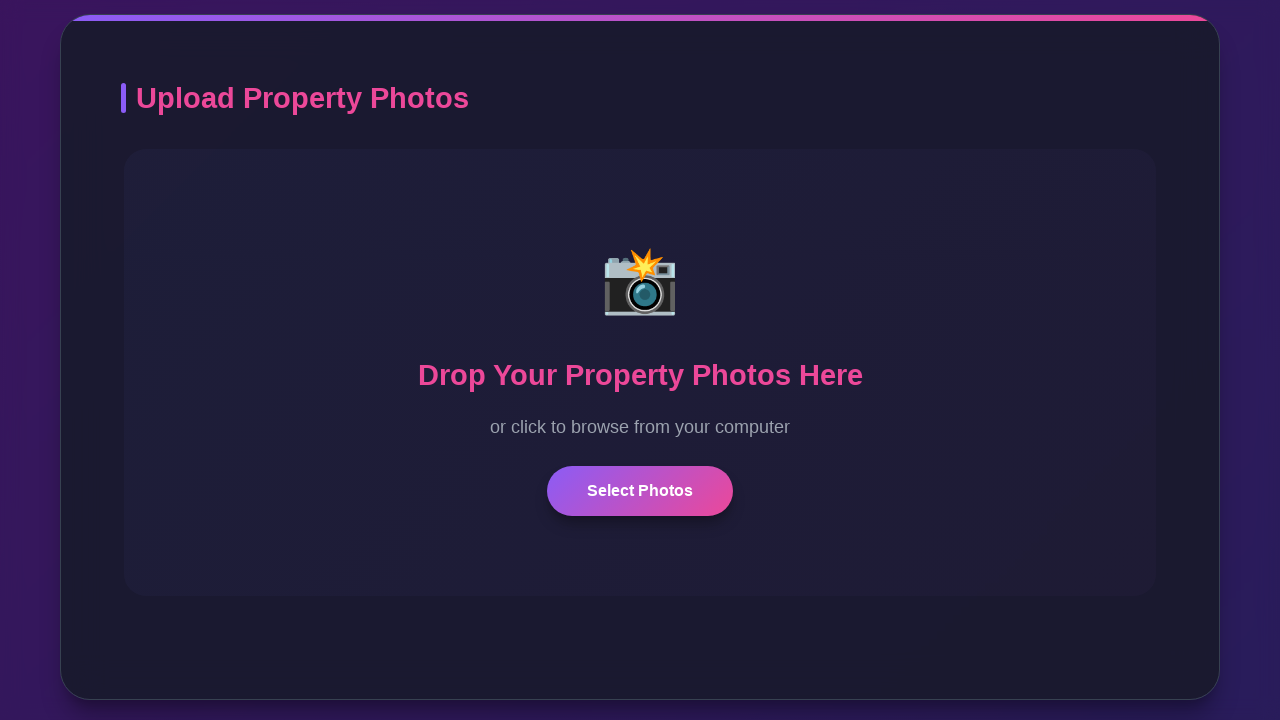

Timeout waiting for download link (tour generation may still be processing)
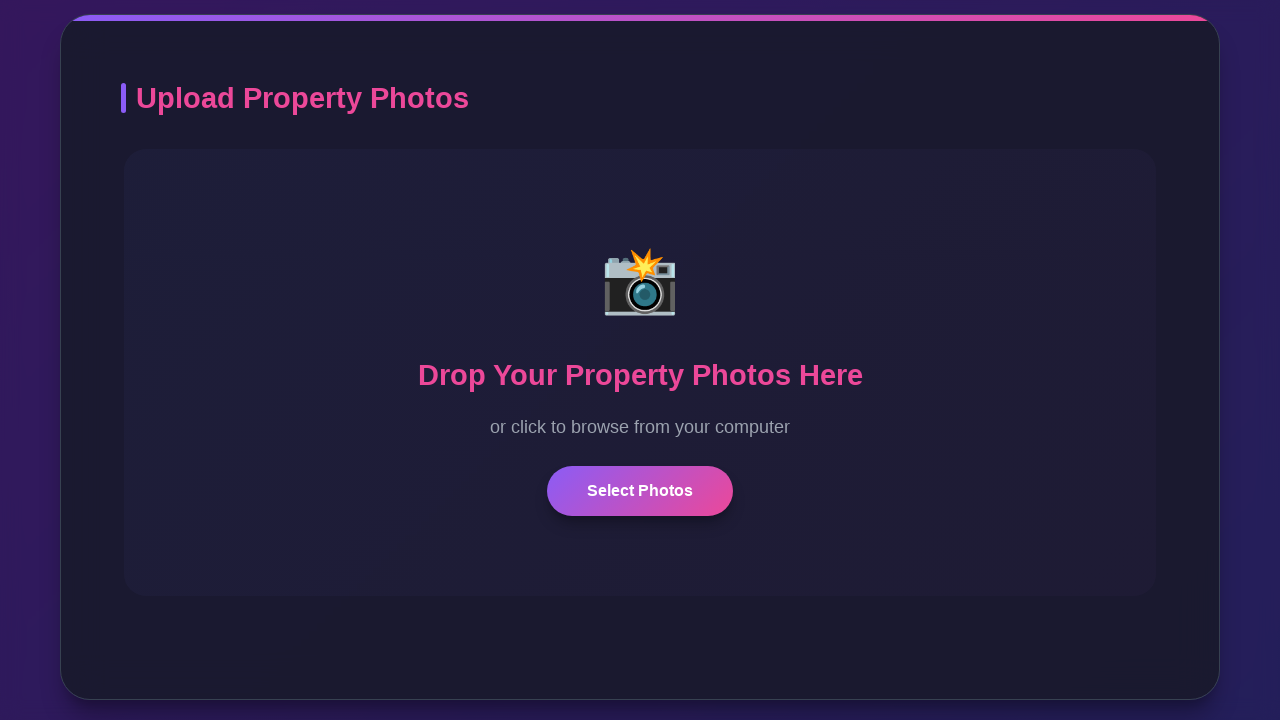

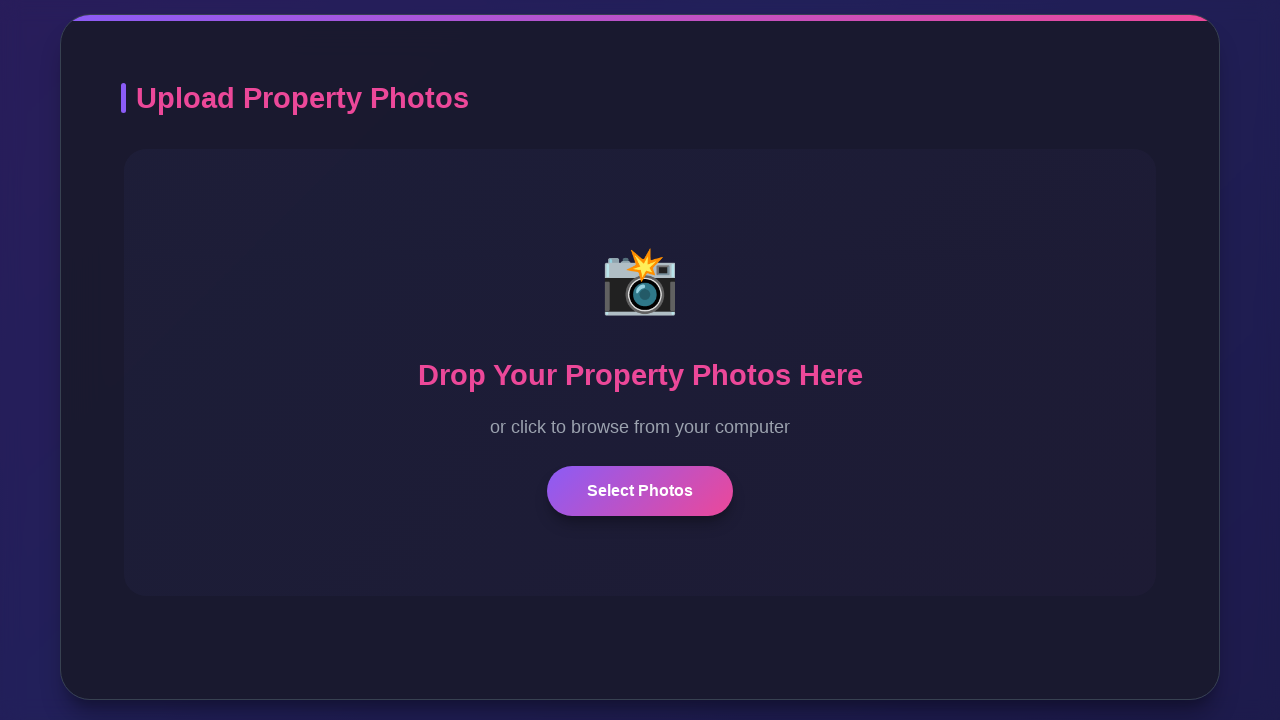